Tests window maximize functionality after navigating to Mount Sinai website

Starting URL: https://www.mountsinai.org/

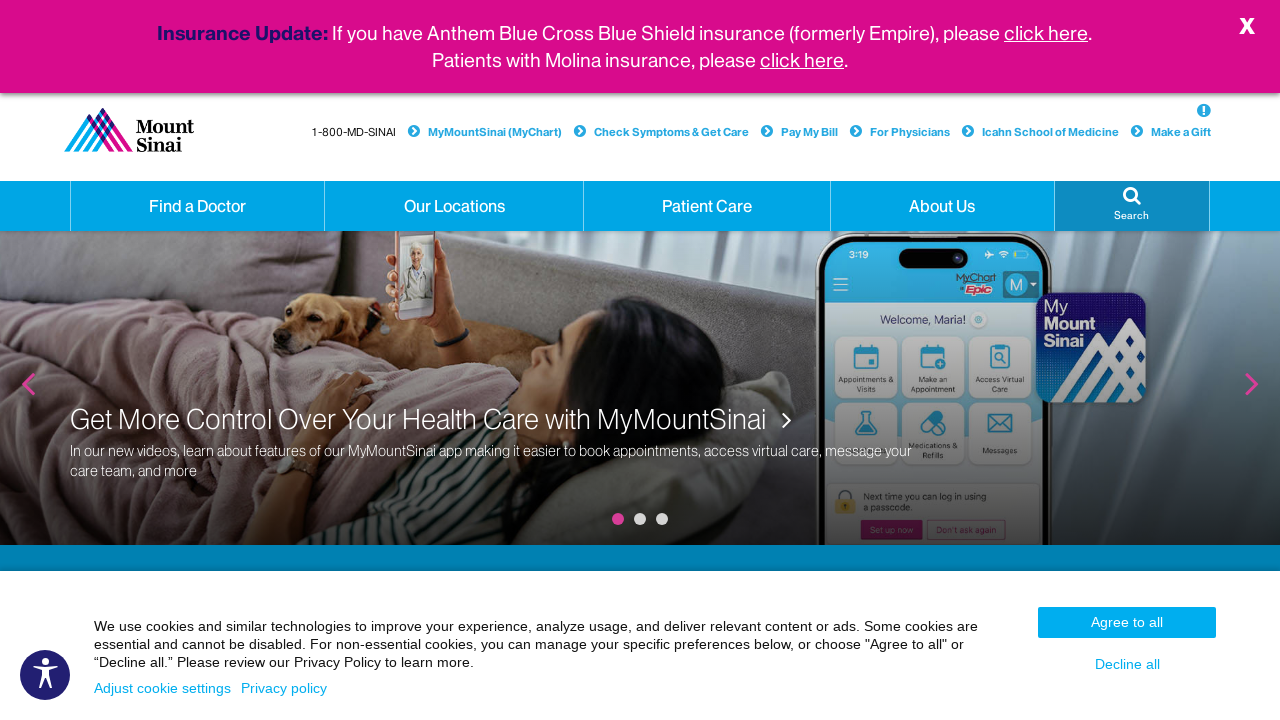

Navigated to Mount Sinai website
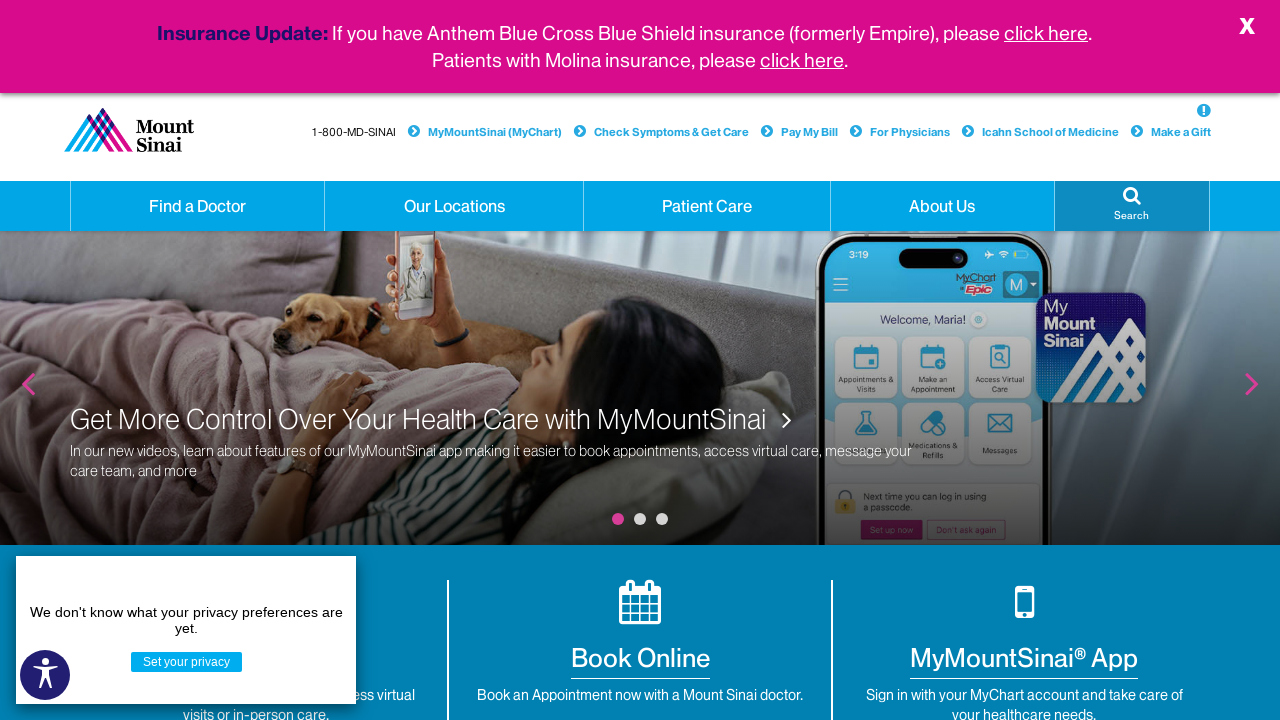

Maximized browser window to 1920x1080
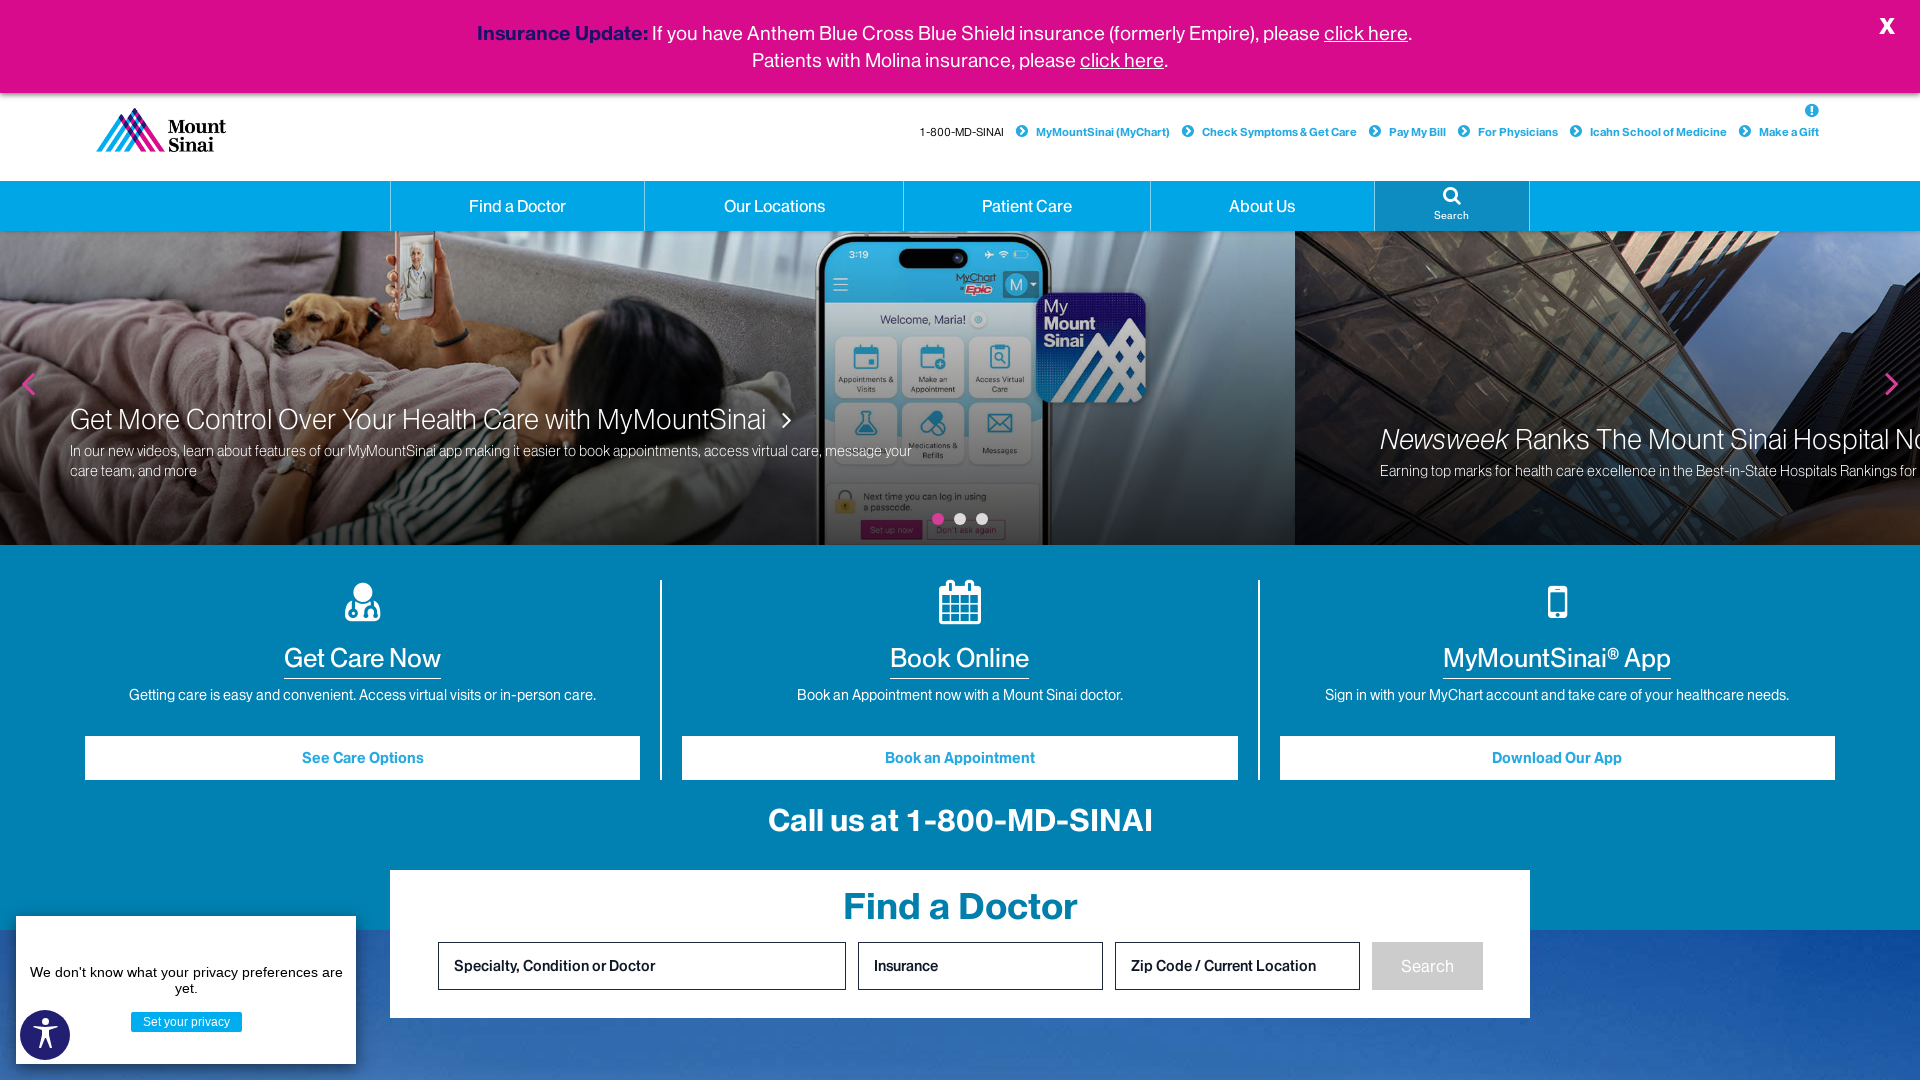

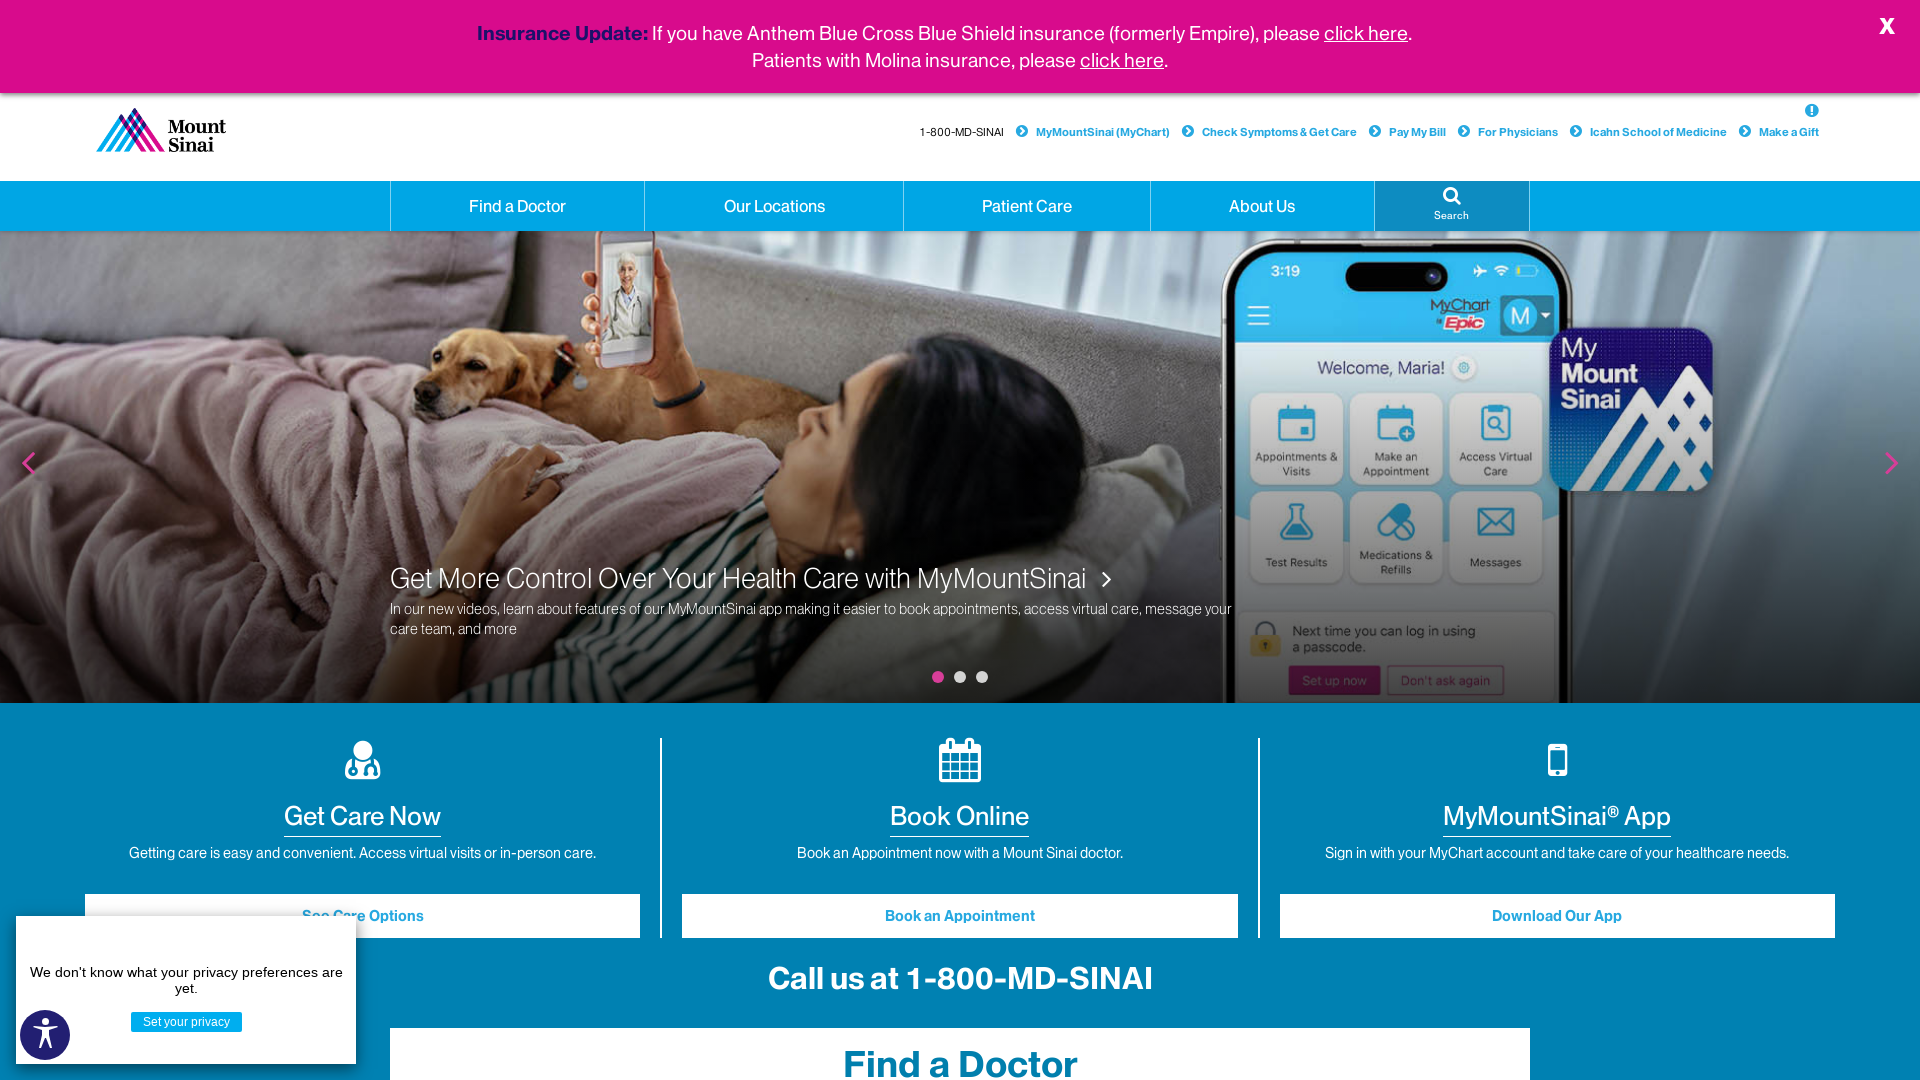